Tests a wait scenario by clicking a button and waiting for a paragraph element to appear, then verifies the text content matches expected Polish text "Dopiero się pojawiłem!"

Starting URL: https://testeroprogramowania.github.io/selenium/wait2.html

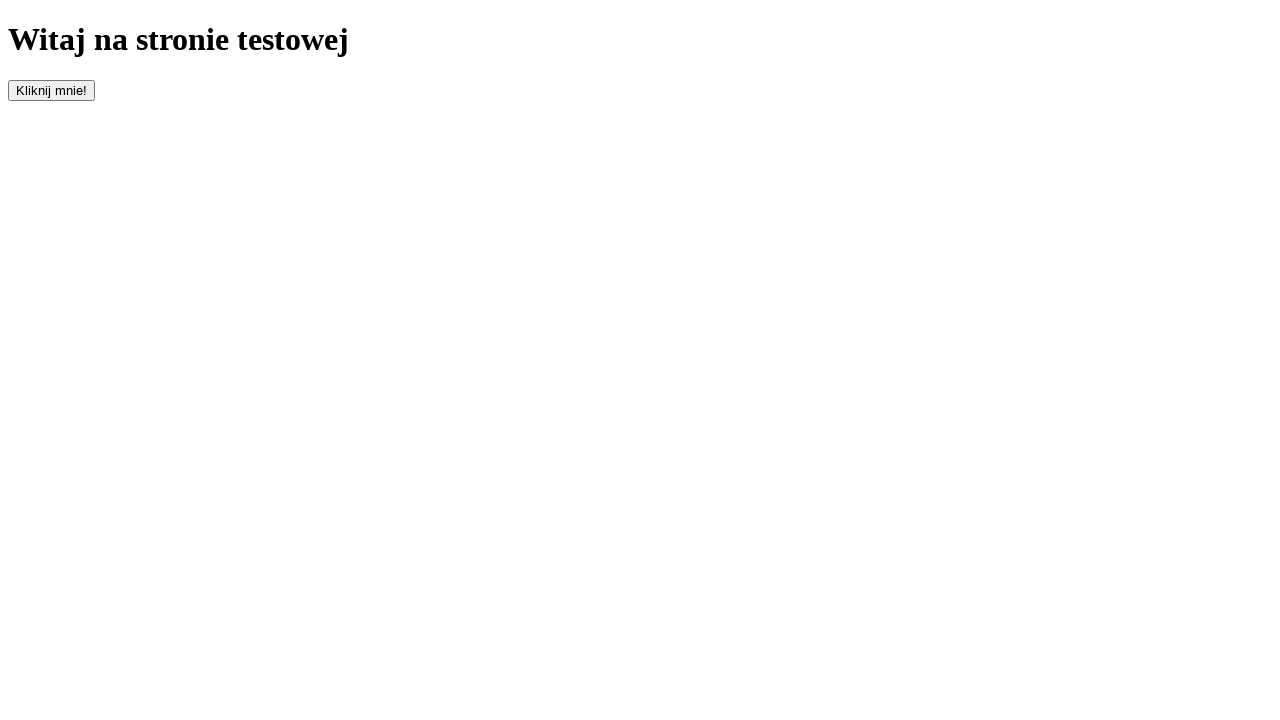

Clicked button with id 'clickOnMe' to trigger delayed element at (52, 90) on #clickOnMe
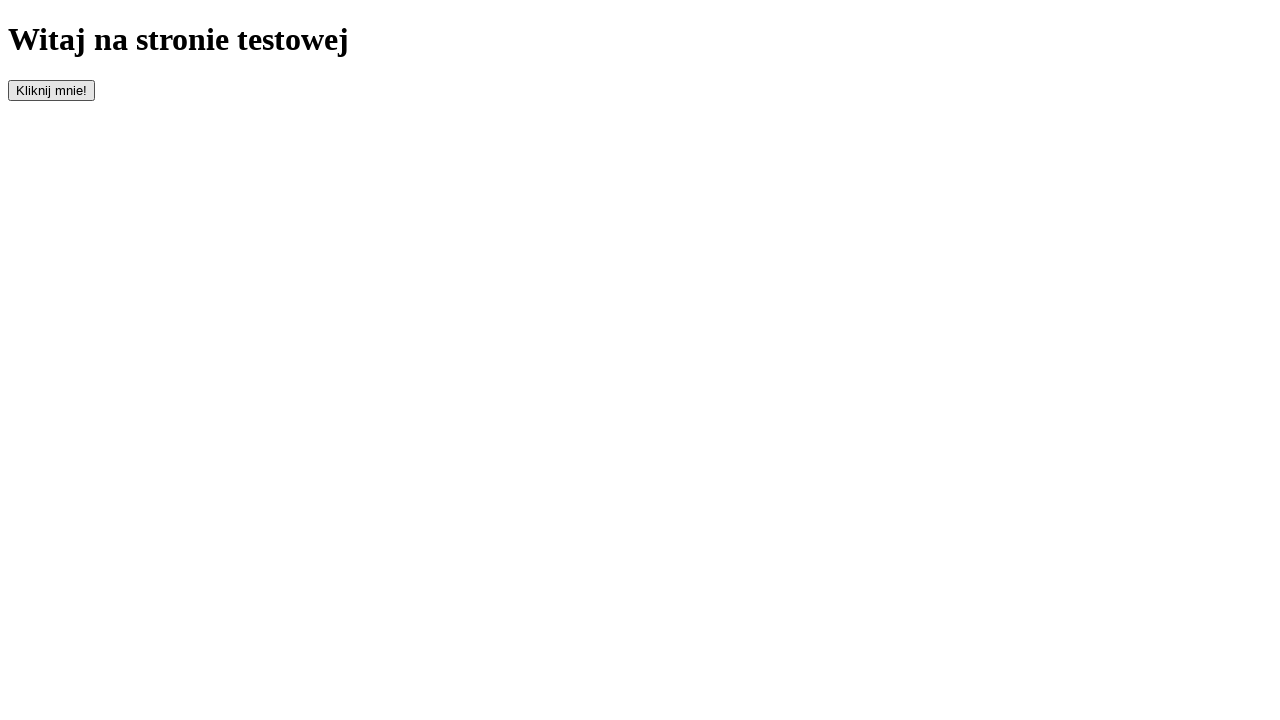

Waited for paragraph element to become visible
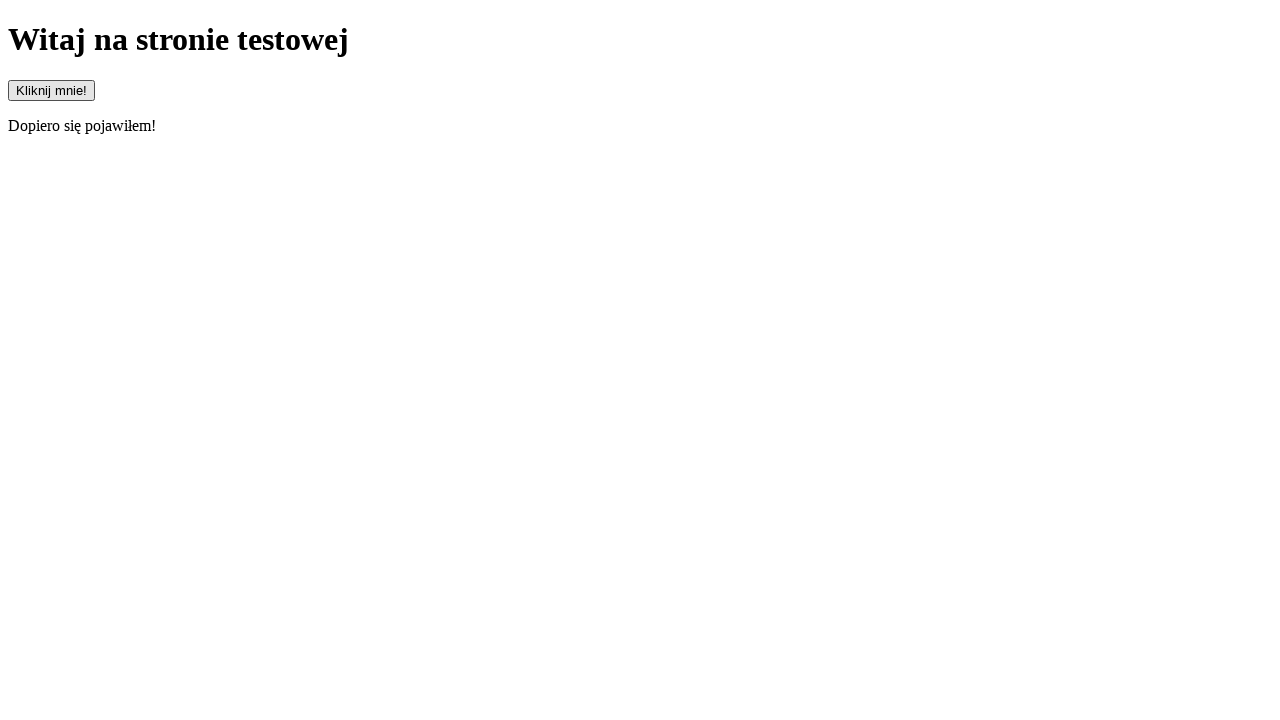

Retrieved text content from paragraph element
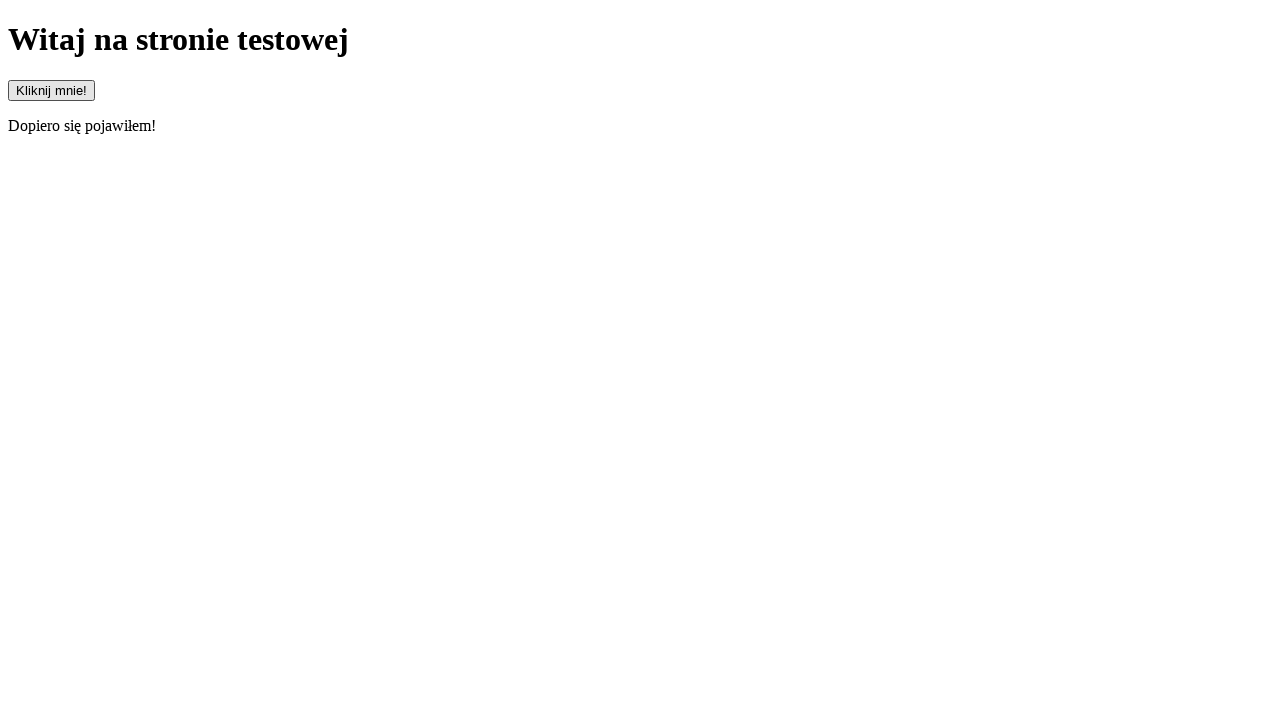

Verified paragraph text matches expected Polish text 'Dopiero się pojawiłem!'
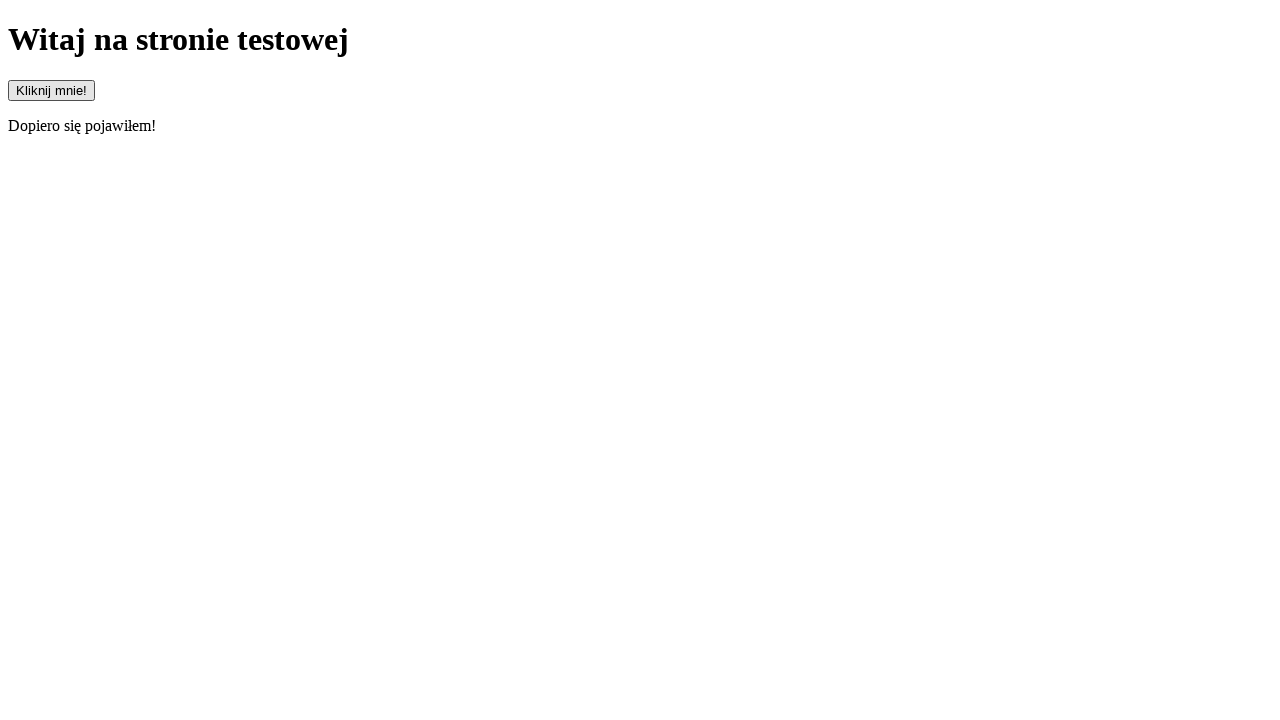

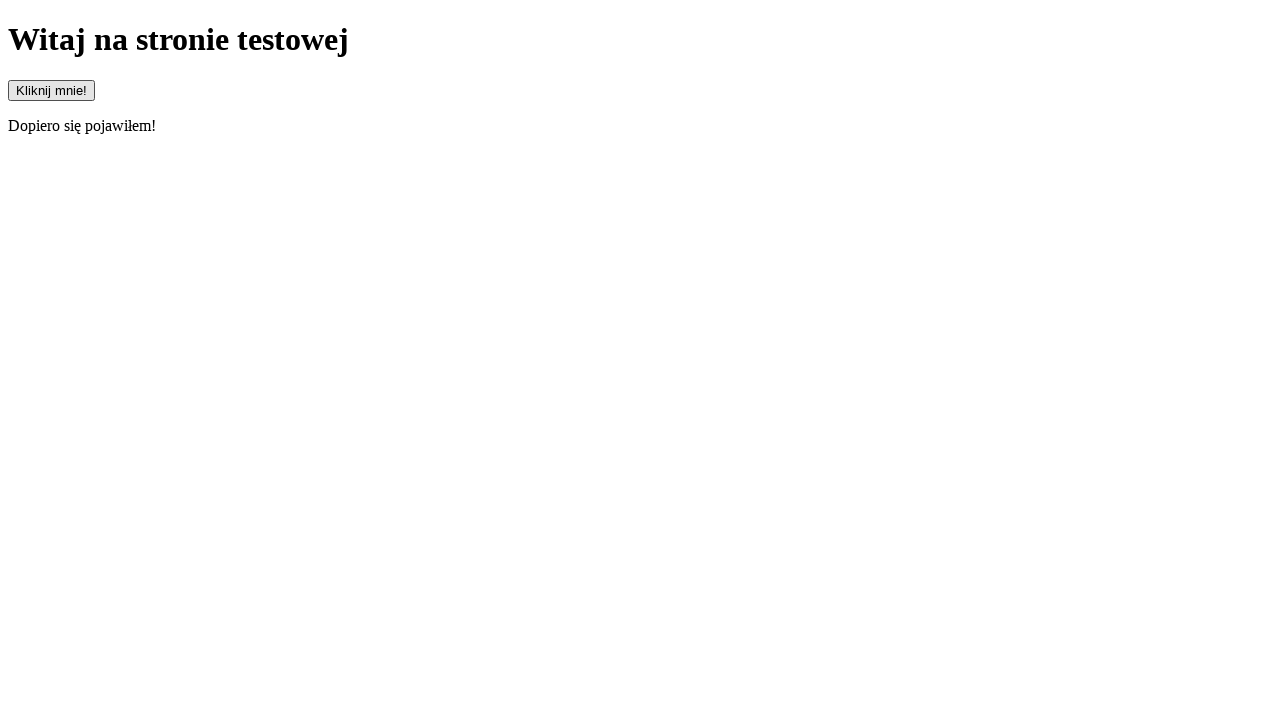